Tests the add/remove elements functionality by clicking the "Add Element" button, verifying a "Delete" button appears, clicking it, and verifying the button is removed from the DOM.

Starting URL: https://practice.cydeo.com/add_remove_elements/

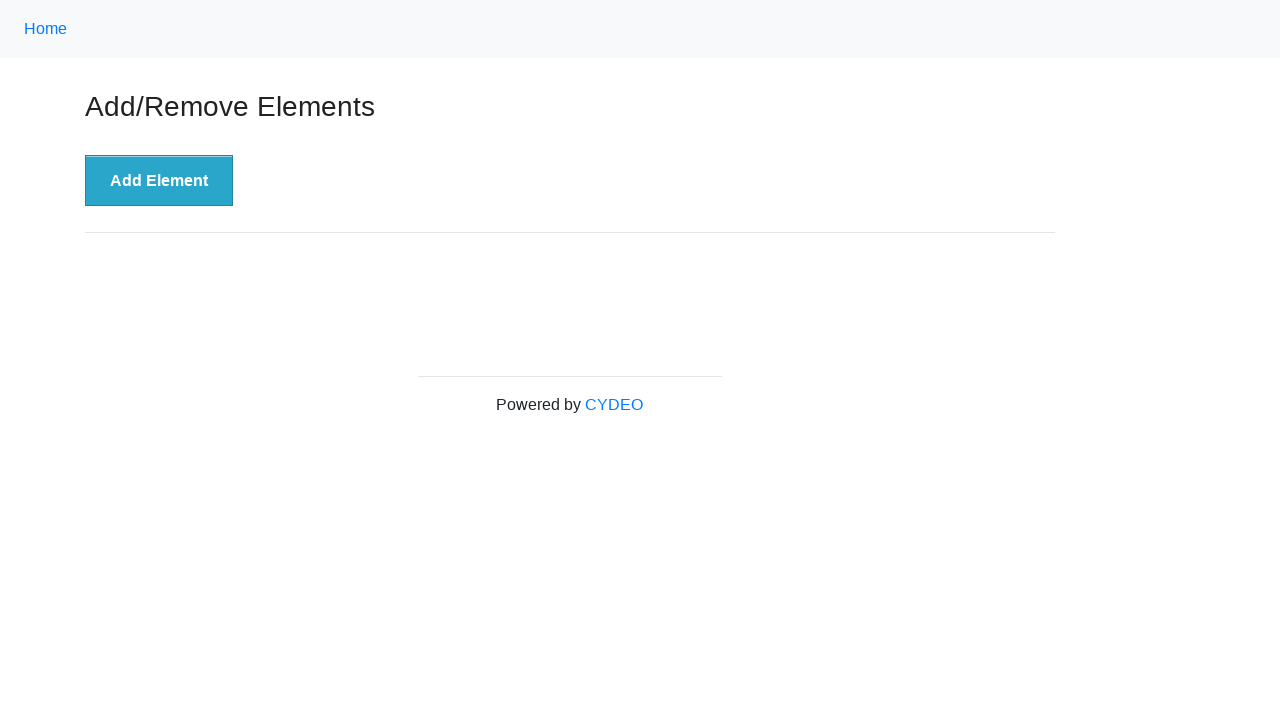

Clicked 'Add Element' button at (159, 181) on xpath=//button[text()='Add Element']
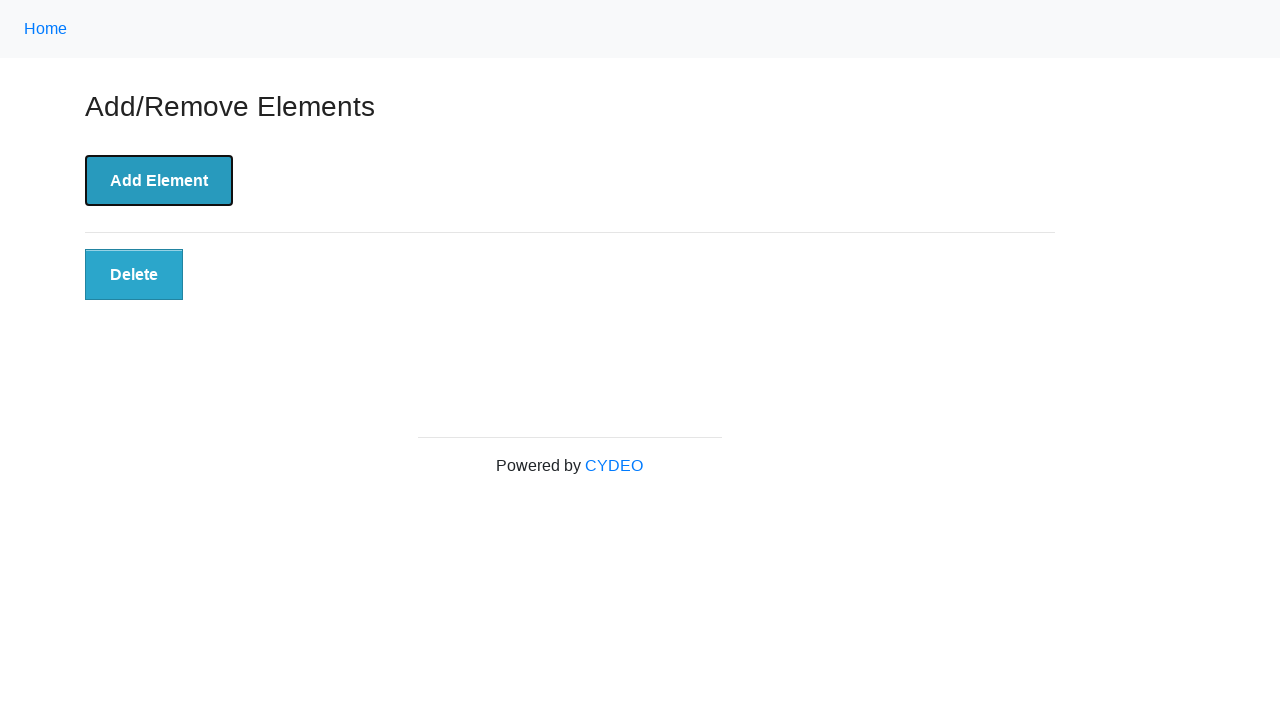

Located Delete button element
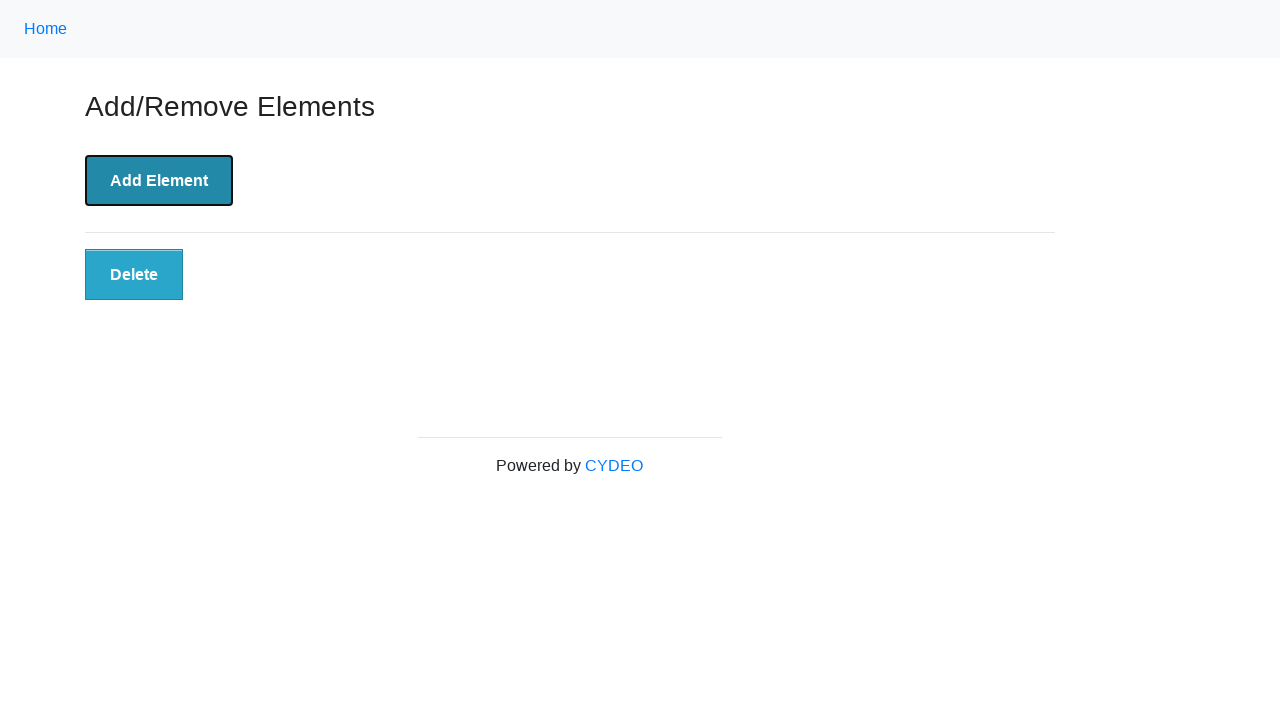

Verified Delete button is visible
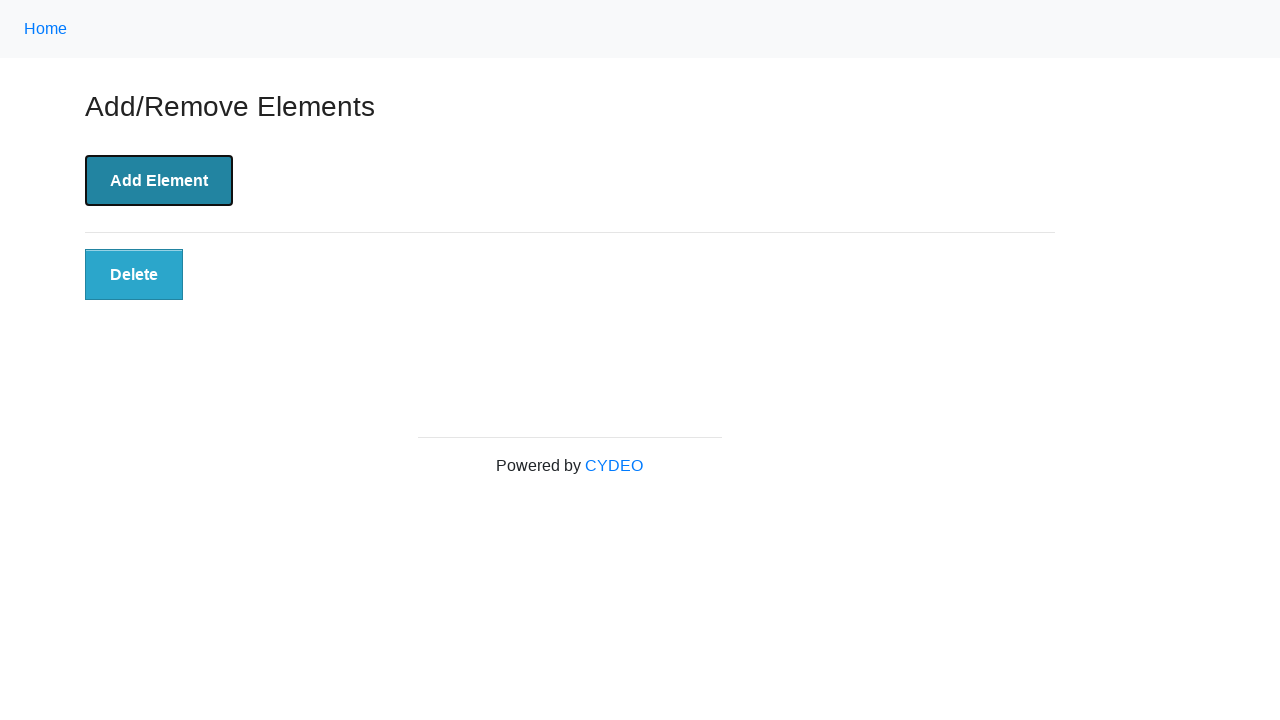

Clicked Delete button at (134, 275) on xpath=//button[@class='added-manually']
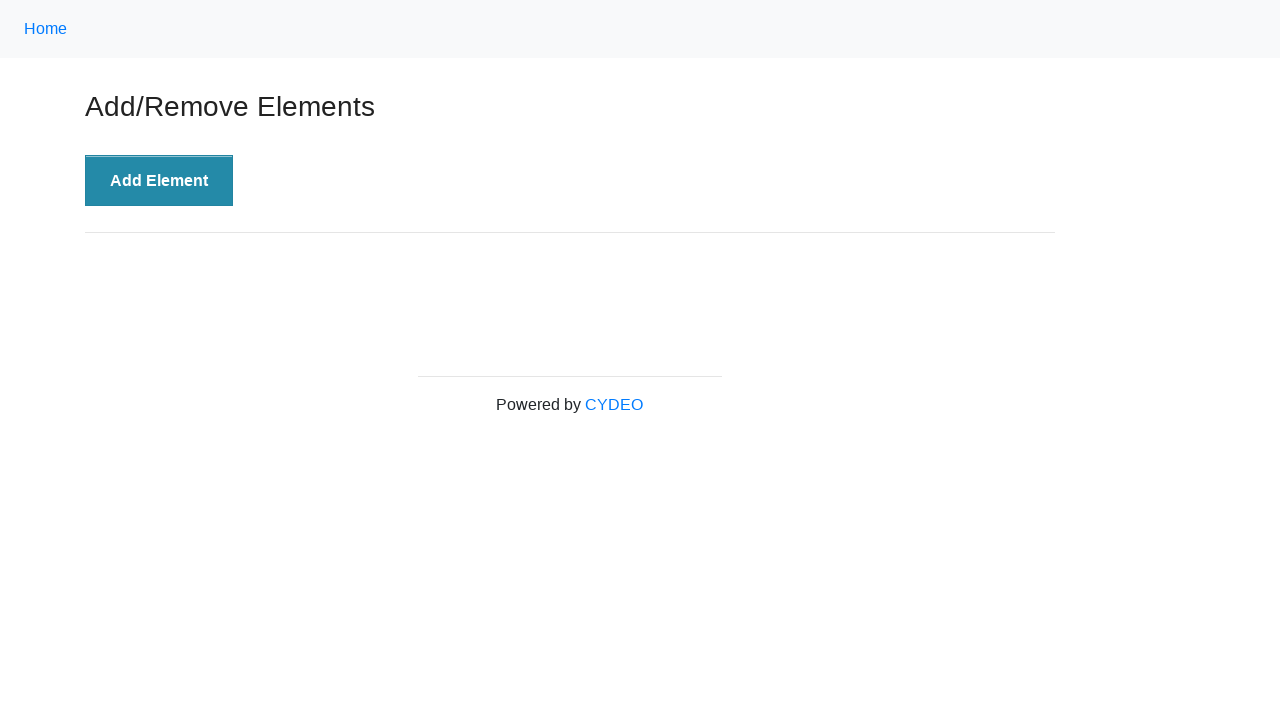

Verified Delete button is removed from DOM
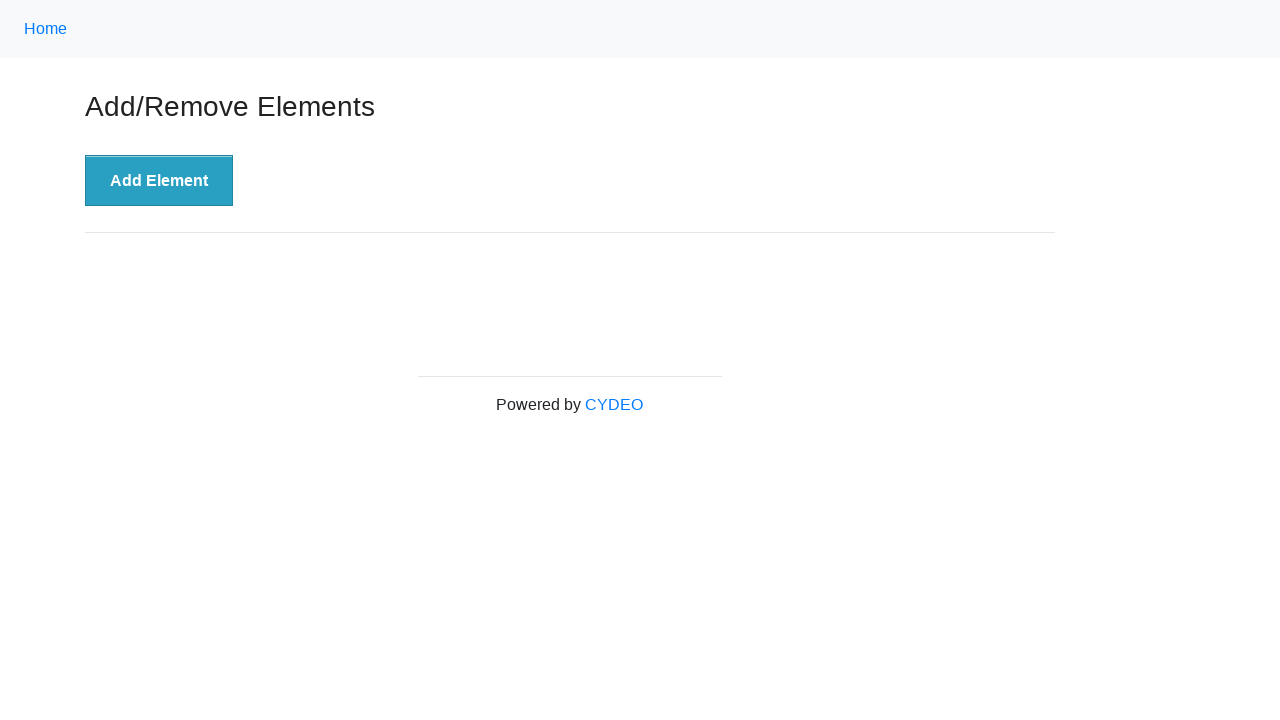

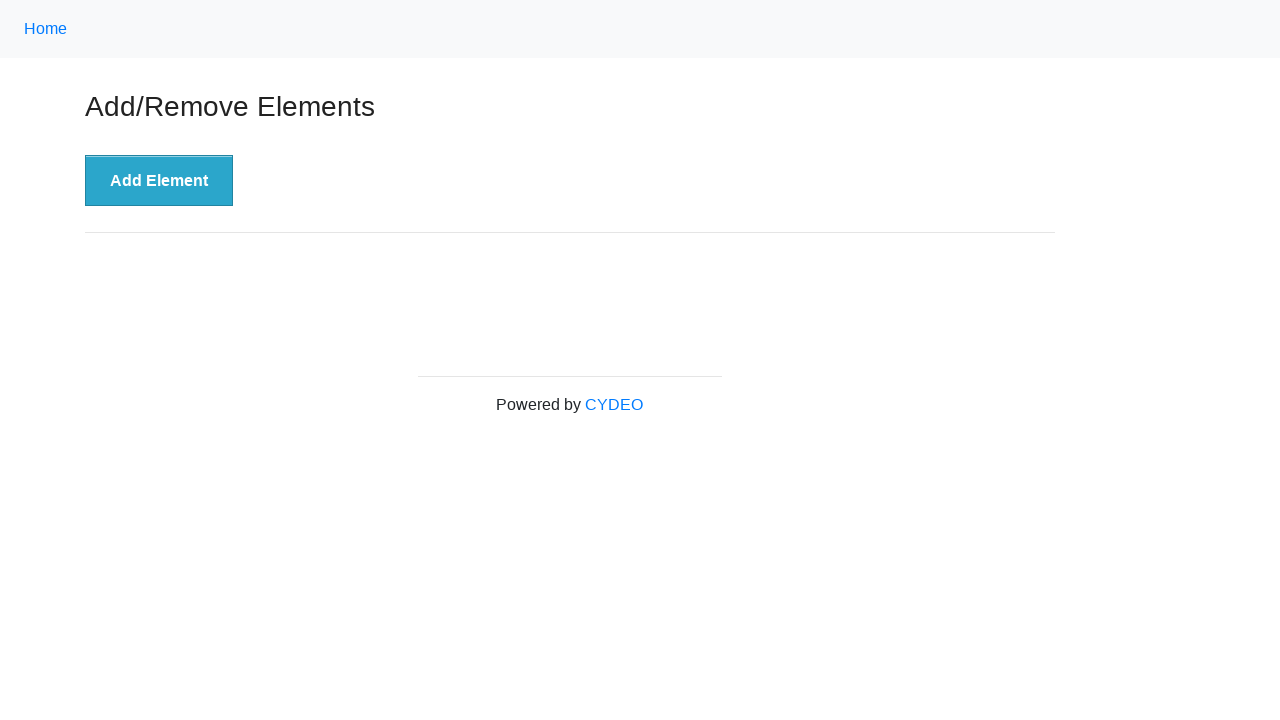